Tests hover functionality by hovering over user avatars and verifying that user names are displayed correctly

Starting URL: https://the-internet.herokuapp.com/hovers

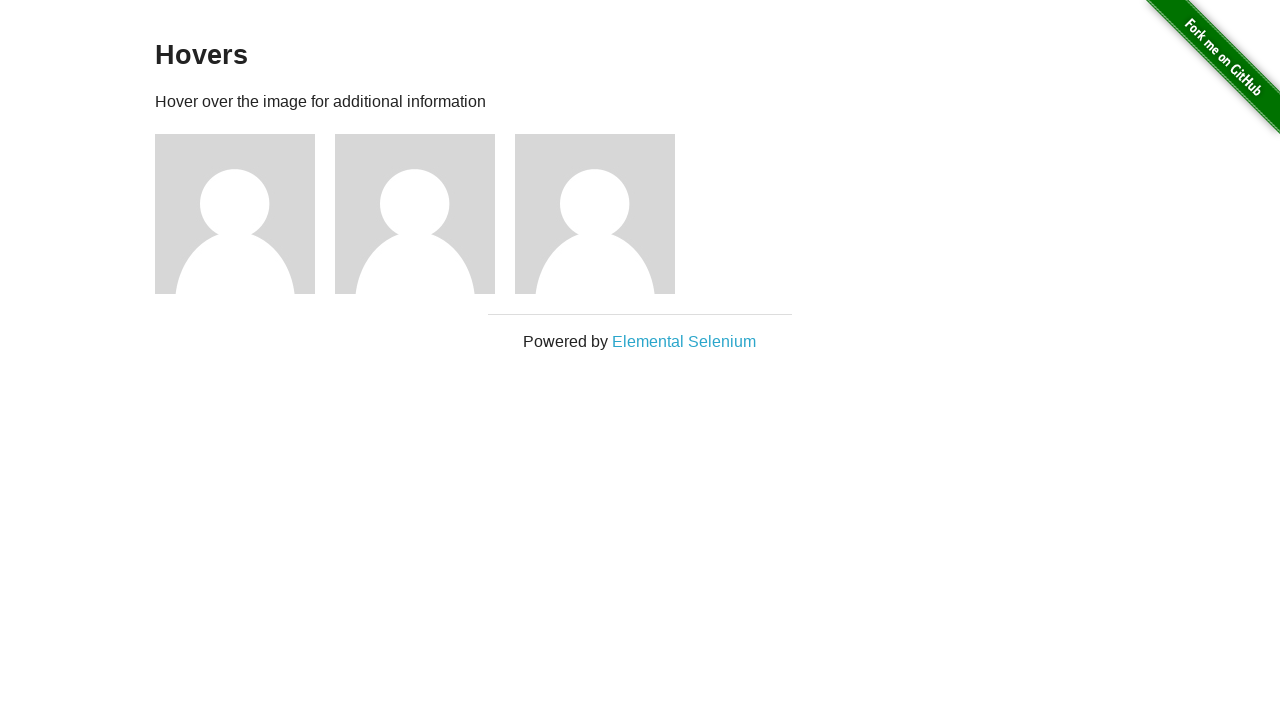

Navigated to hover test page
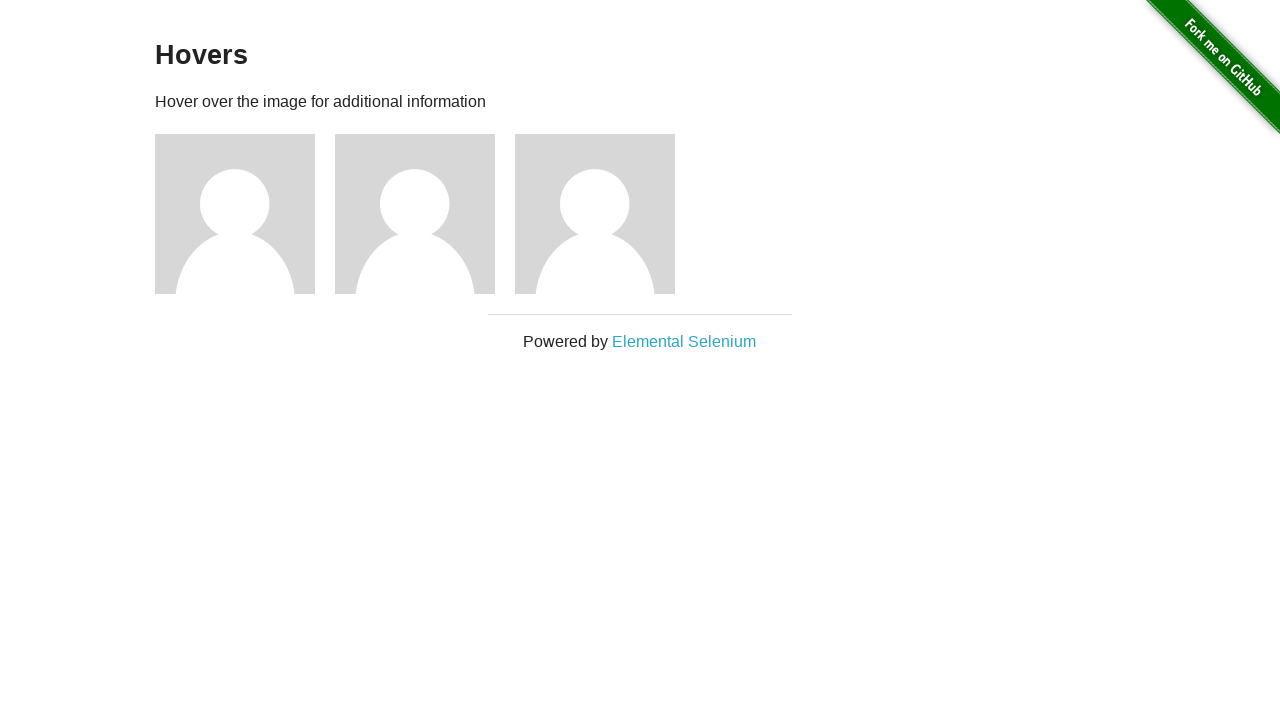

Located all user avatar images
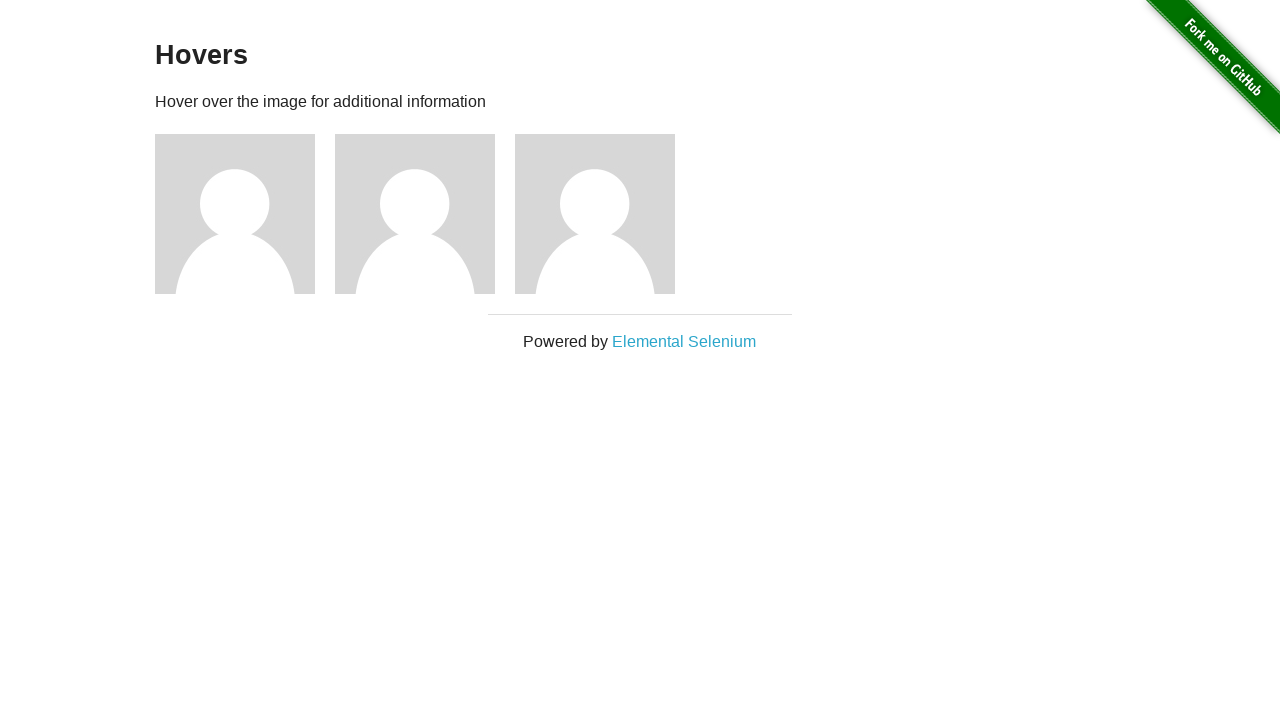

Located all name header elements
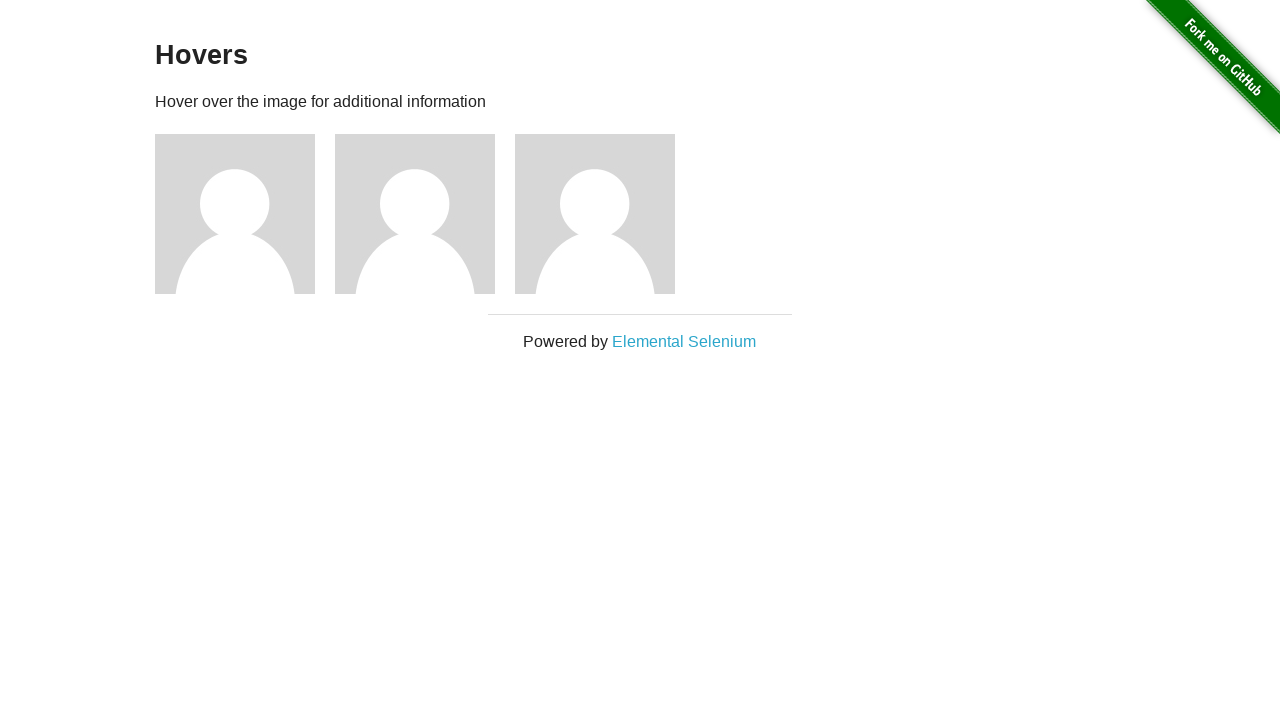

Hovered over user avatar 1 at (235, 214) on img[alt='User Avatar'] >> nth=0
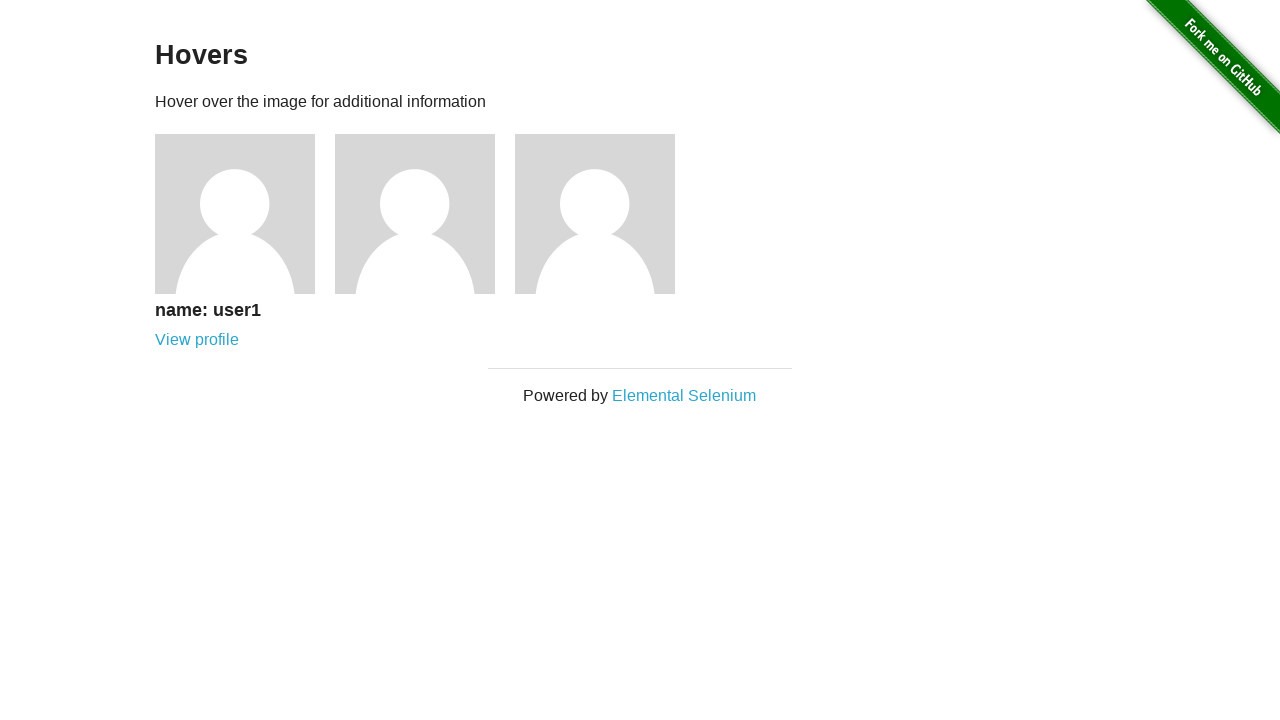

Captured user name: name: user1
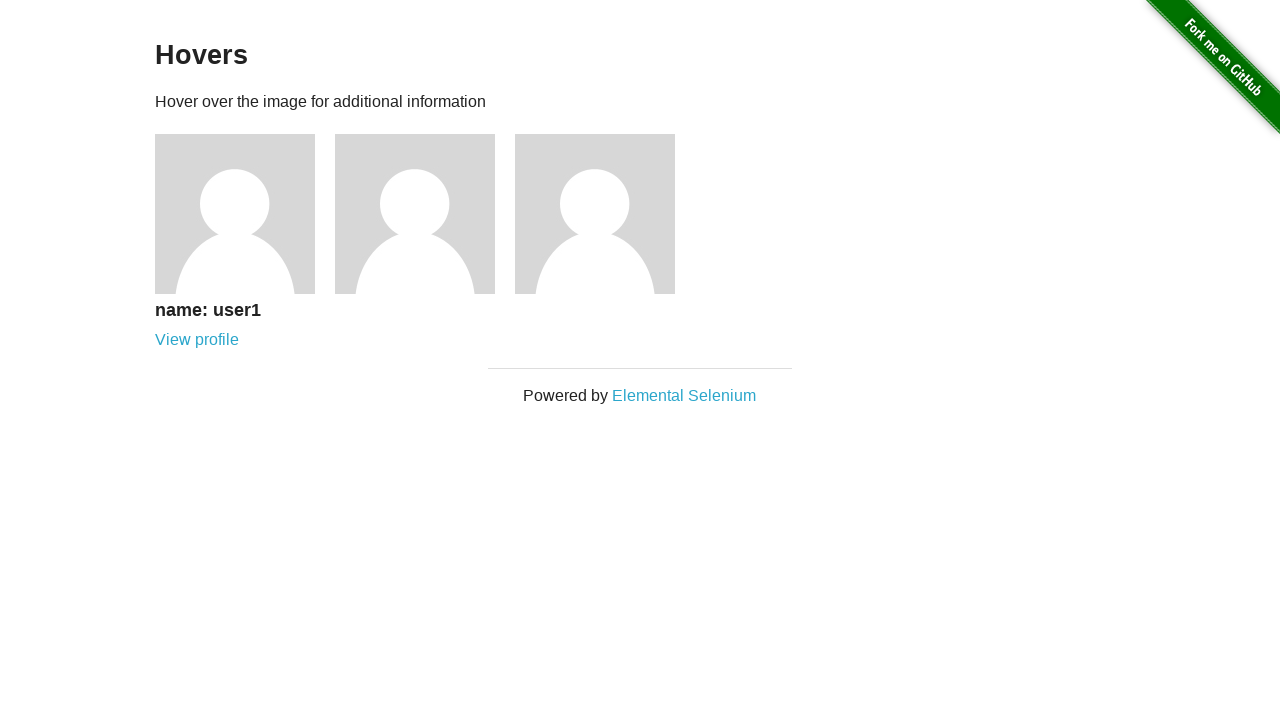

Hovered over user avatar 2 at (415, 214) on img[alt='User Avatar'] >> nth=1
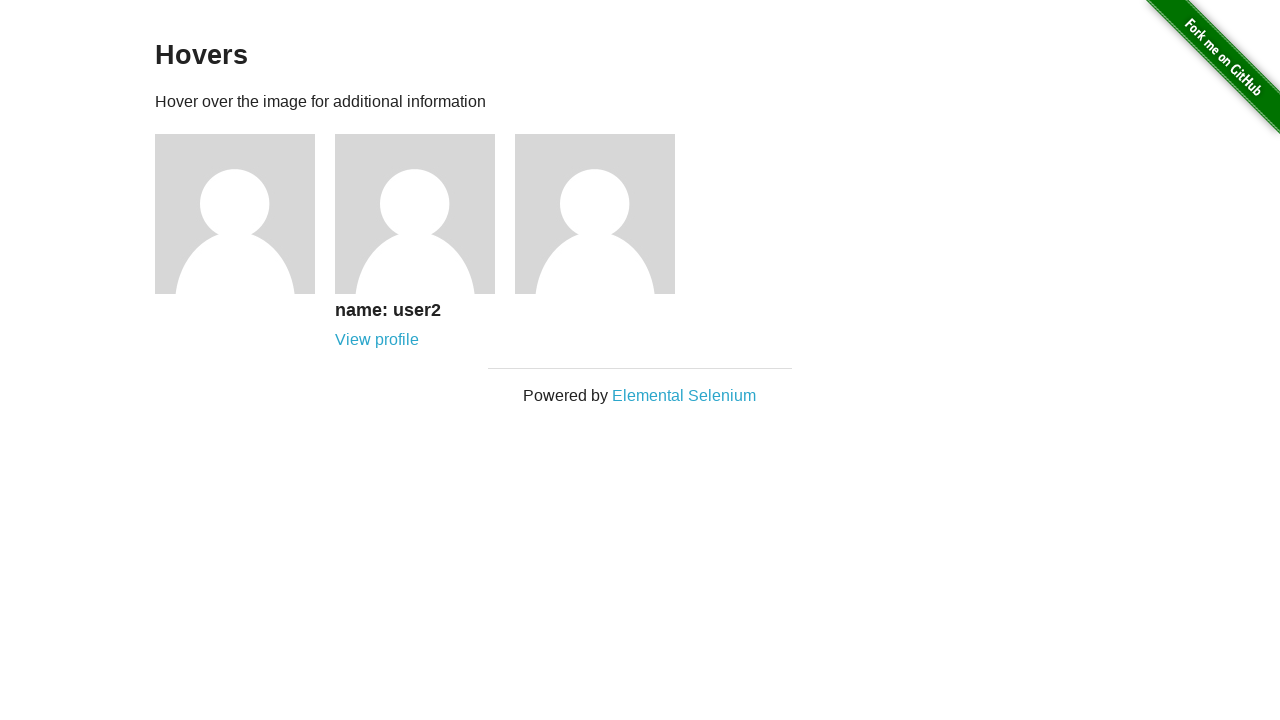

Captured user name: name: user2
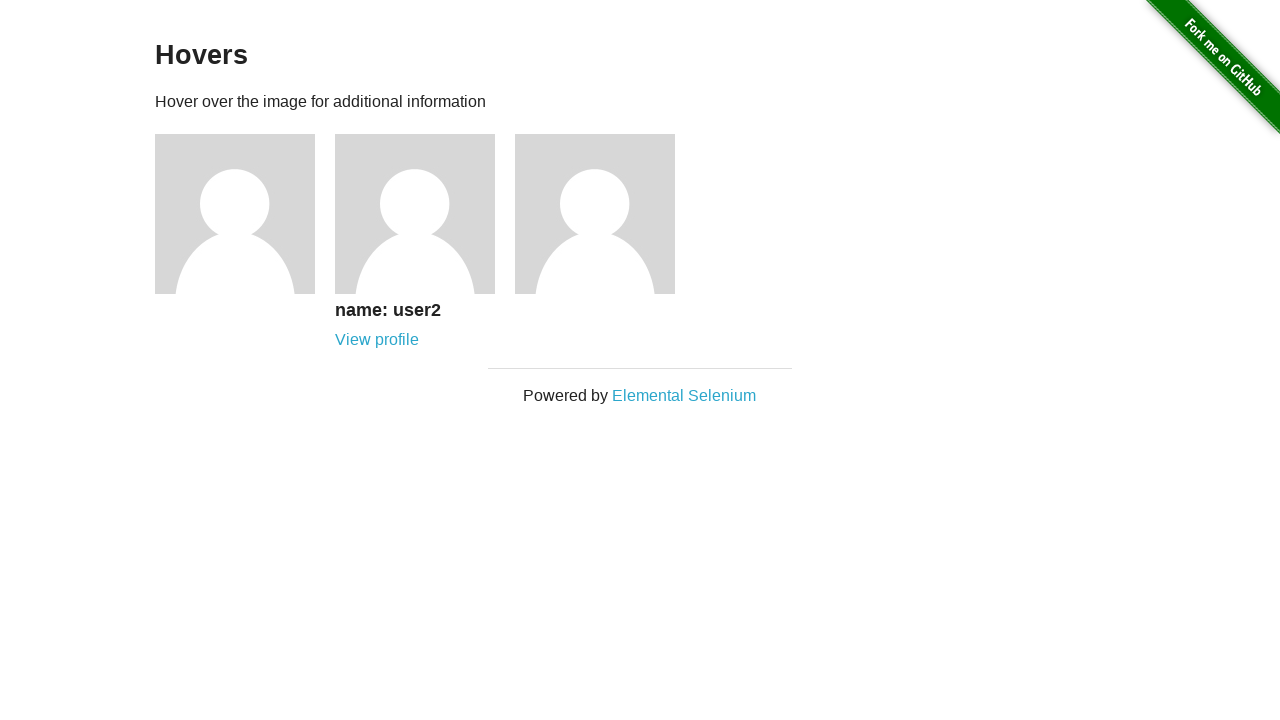

Hovered over user avatar 3 at (595, 214) on img[alt='User Avatar'] >> nth=2
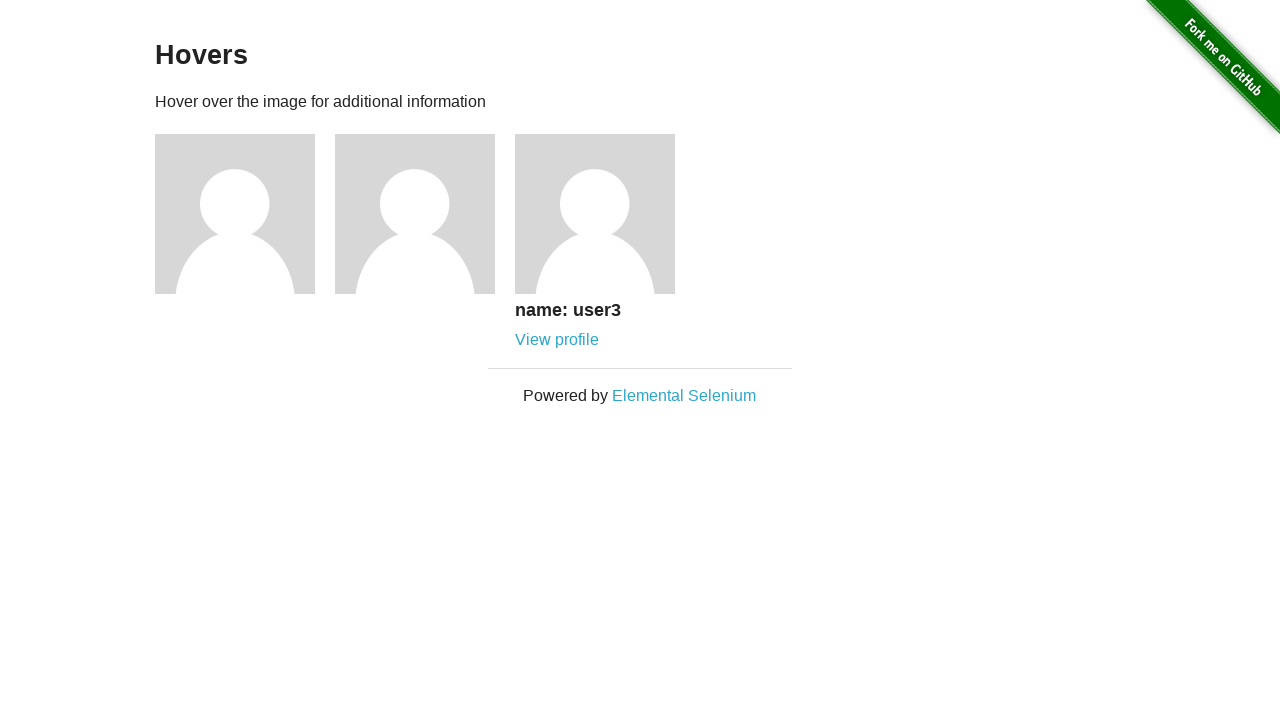

Captured user name: name: user3
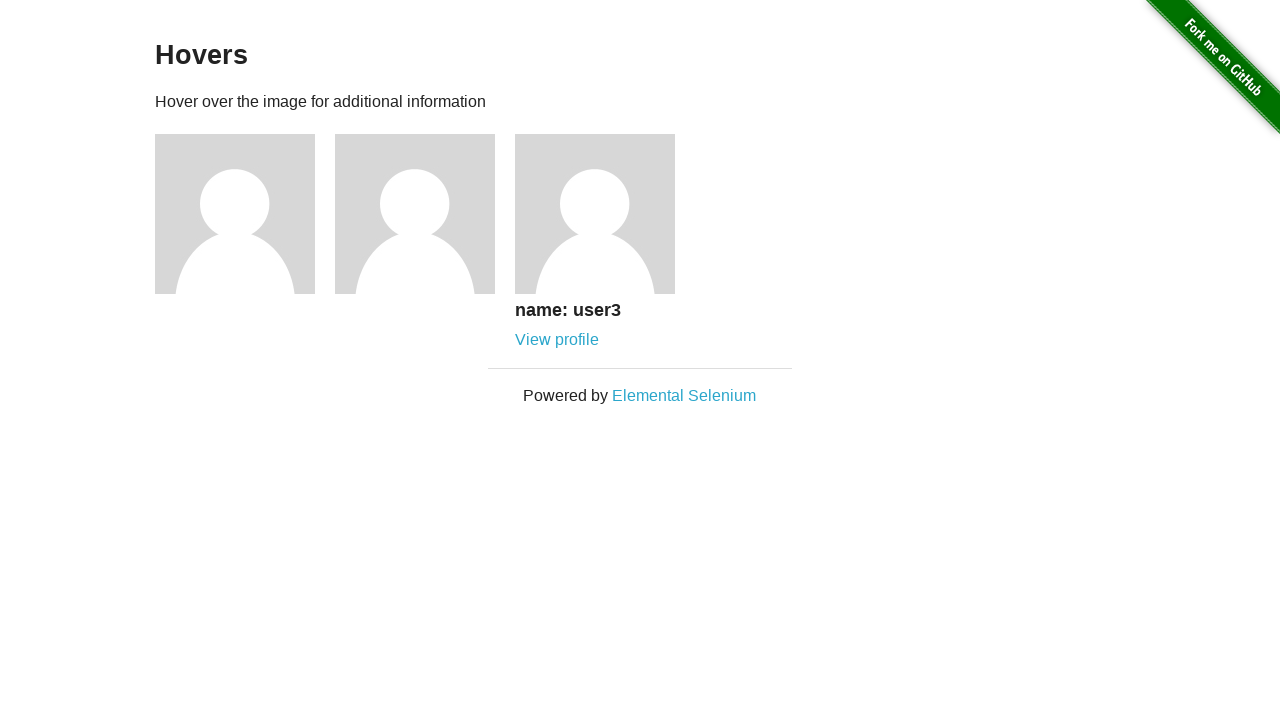

Verified all user names match expected values: ['name: user1', 'name: user2', 'name: user3']
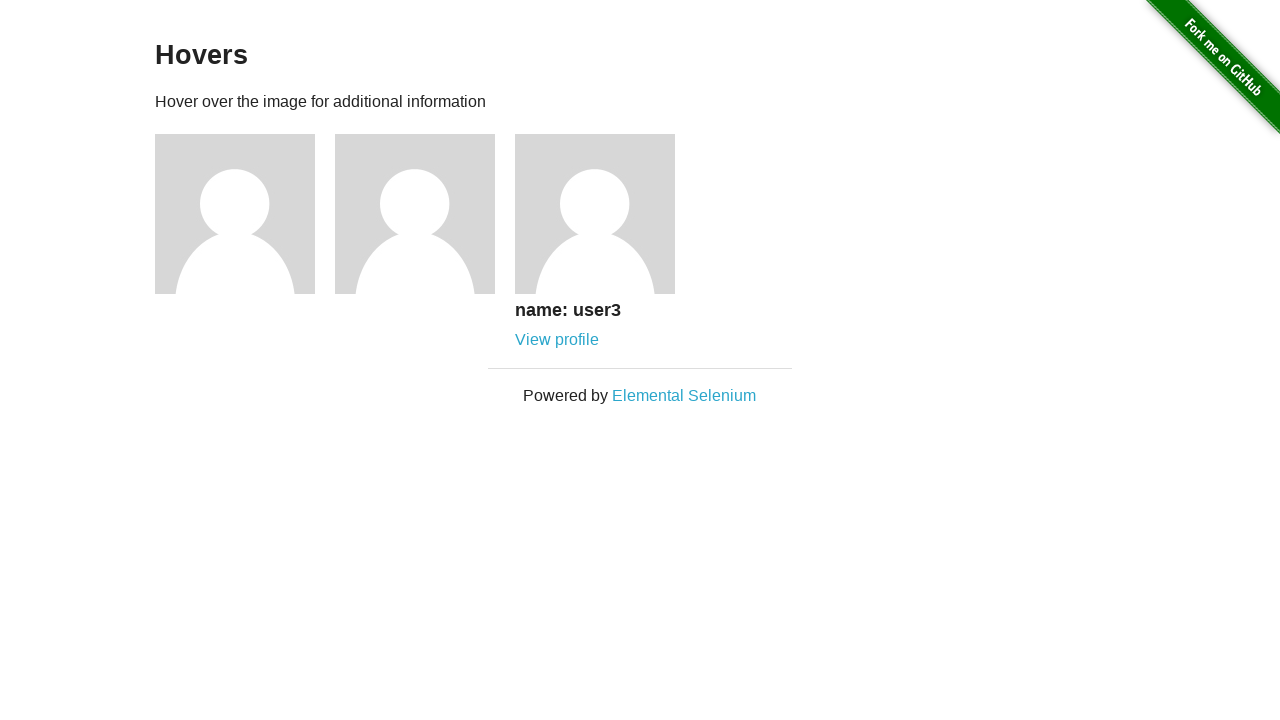

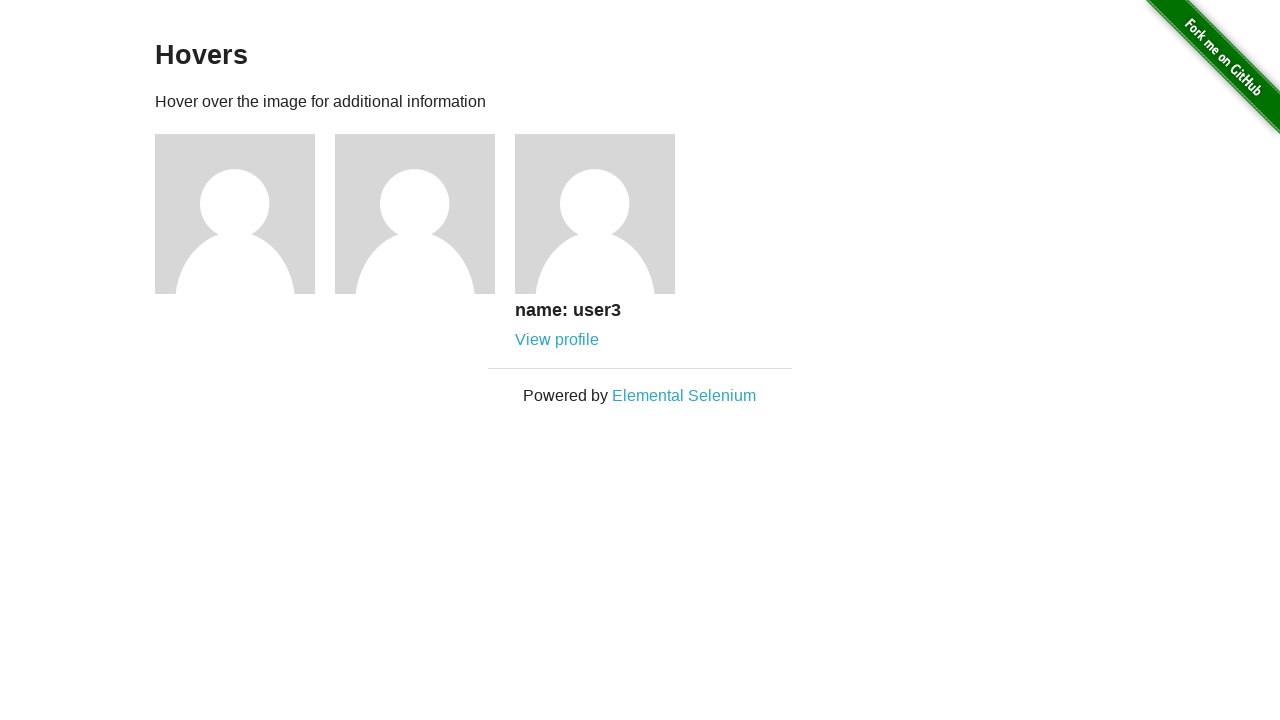